Tests explicit wait functionality by waiting for a price element to display "$100", then clicking a button, reading a value, calculating a mathematical result (log of absolute value of 12*sin(x)), entering it in an input field, and submitting.

Starting URL: http://suninjuly.github.io/explicit_wait2.html

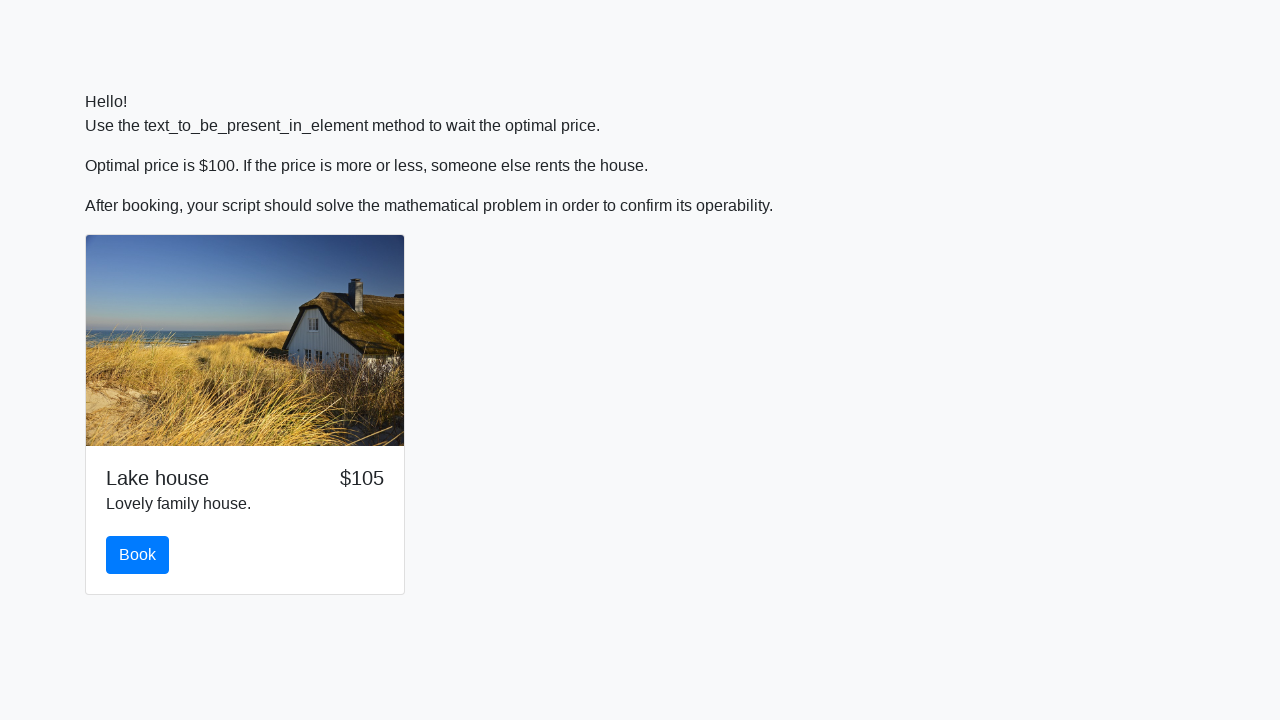

Waited for price element to display '$100'
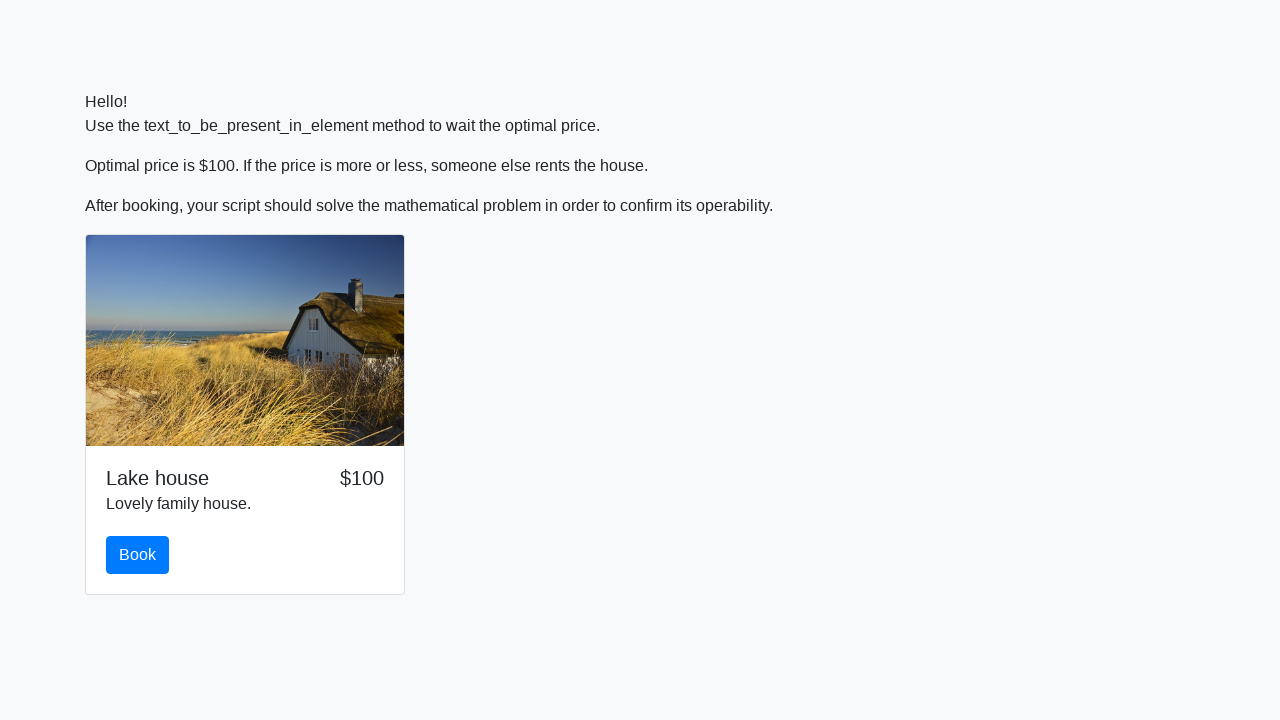

Clicked the initial button at (138, 555) on button.btn
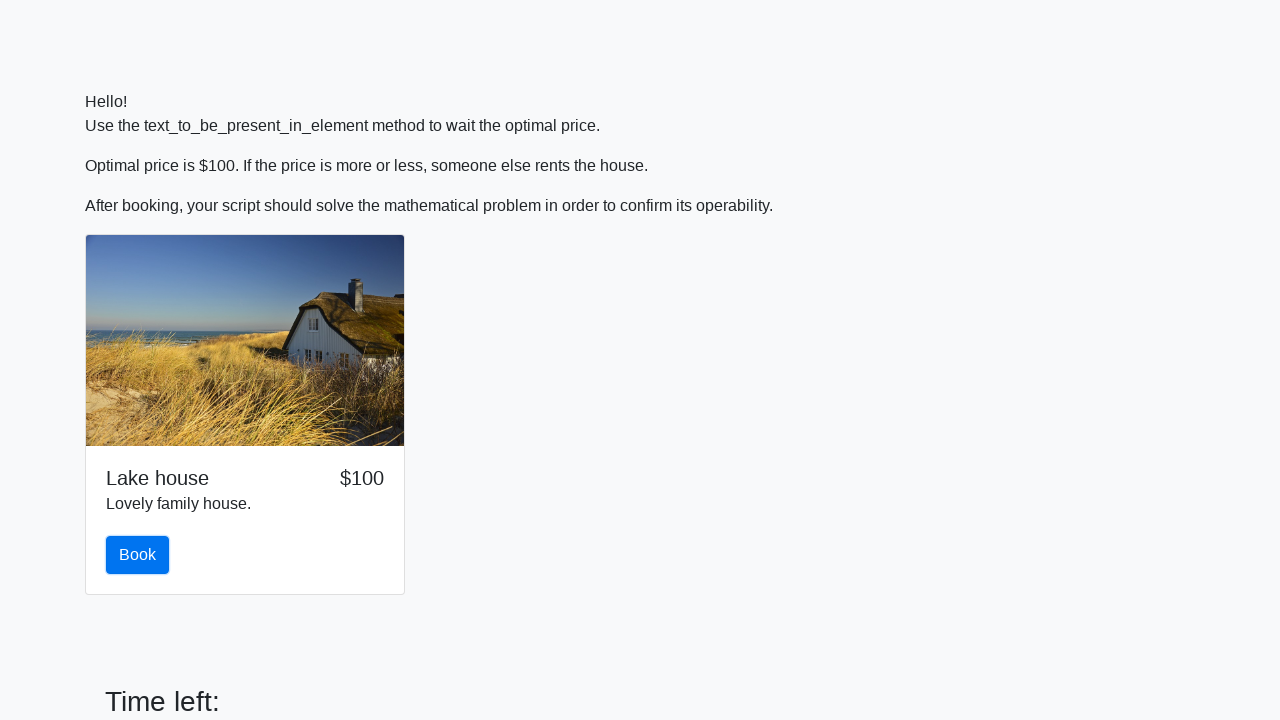

Retrieved x value from page: 936
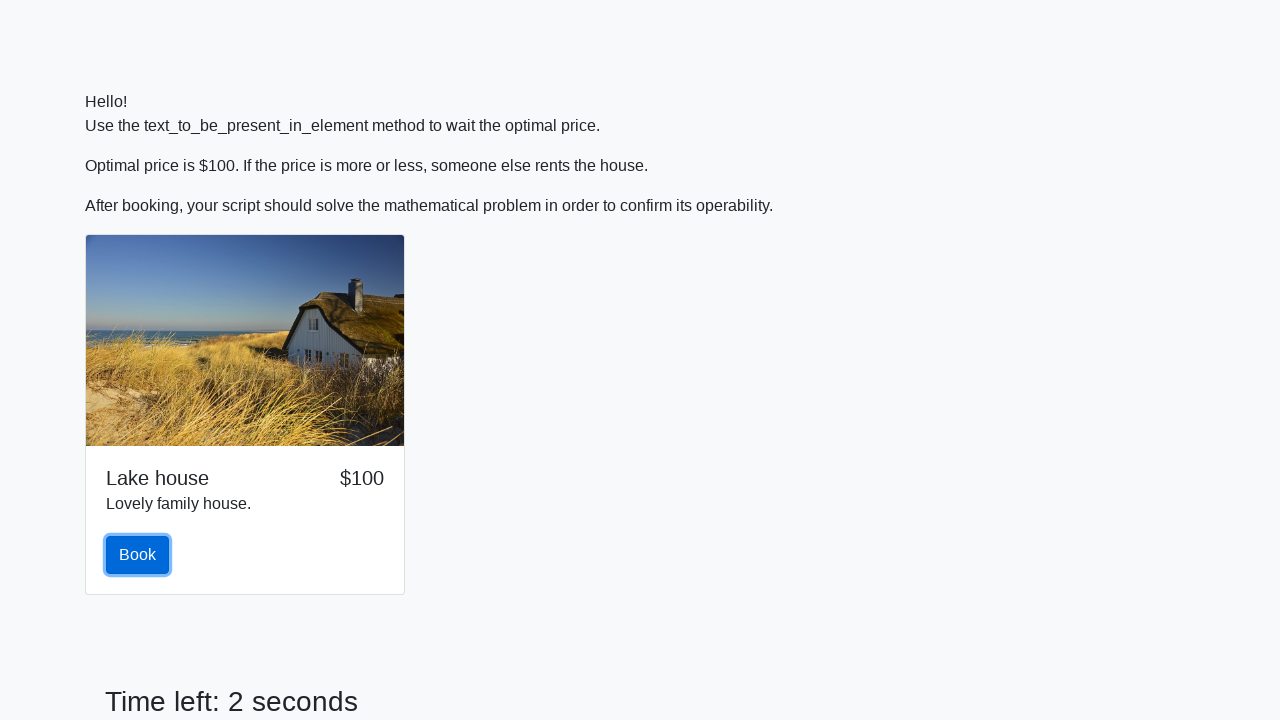

Calculated result using log(abs(12*sin(x))): 0.8418326687419375
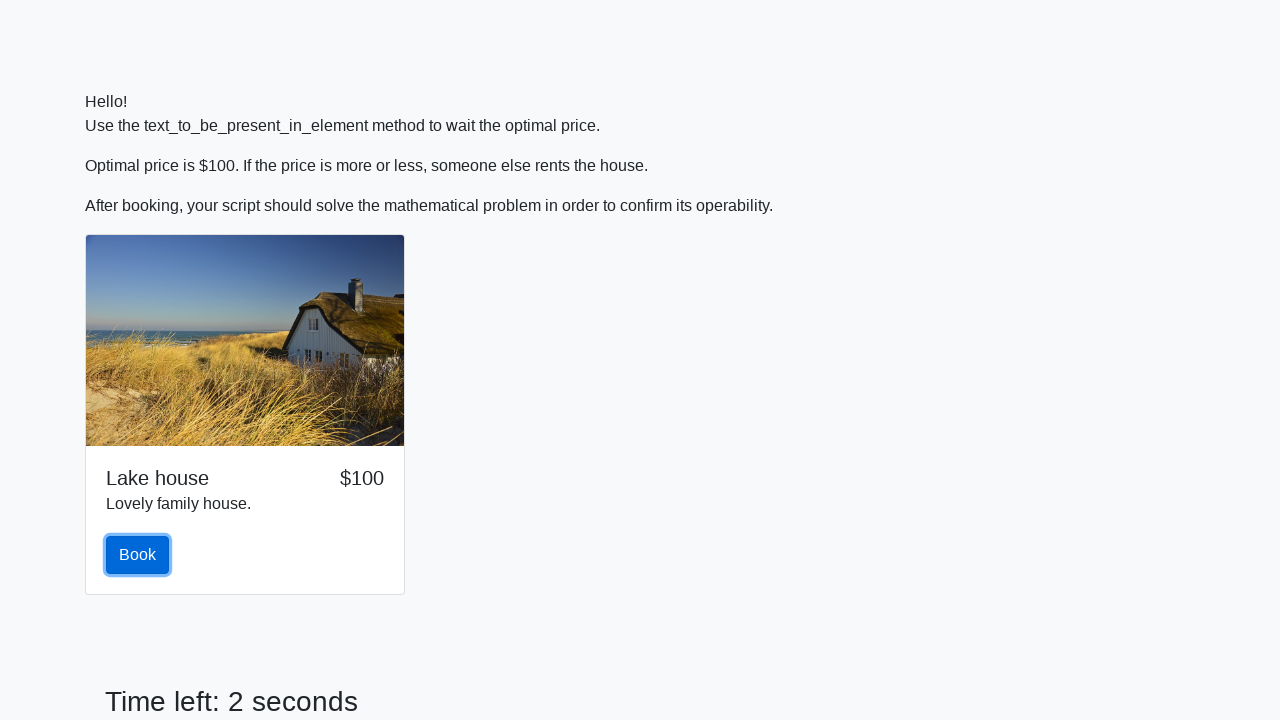

Entered calculated answer '0.8418326687419375' in the answer field on input#answer
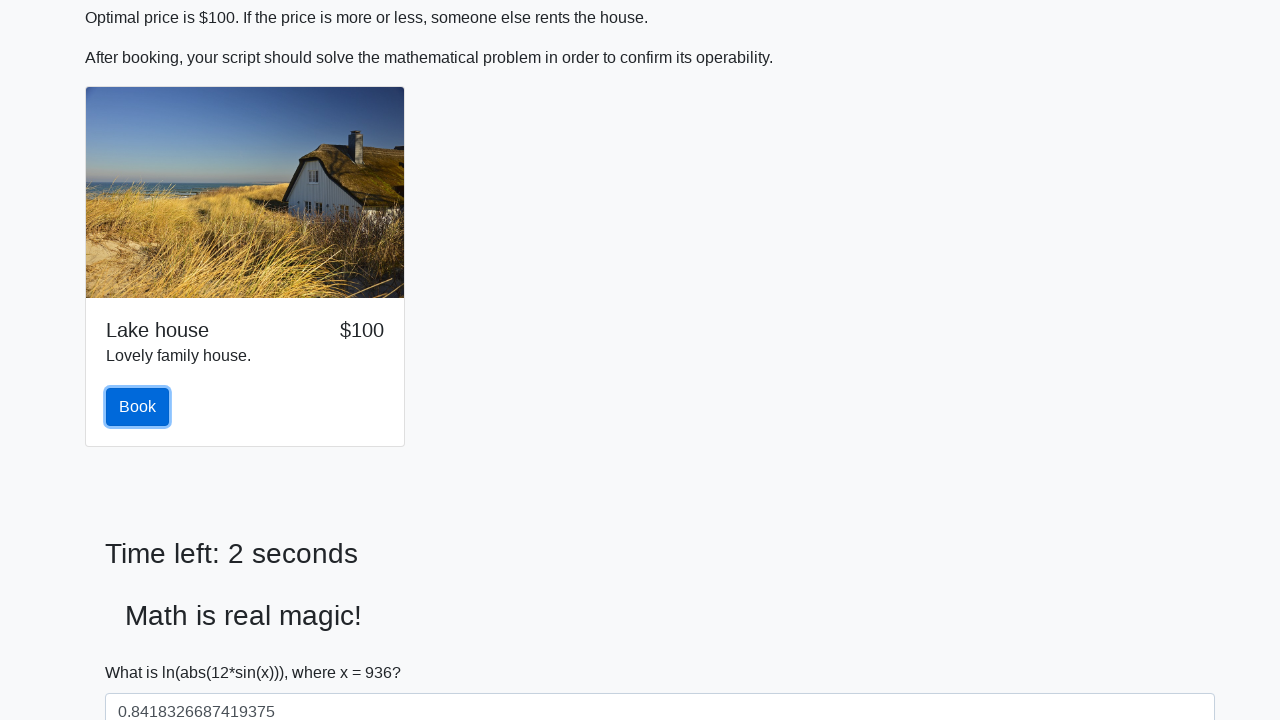

Clicked the solve/submit button at (143, 651) on button#solve
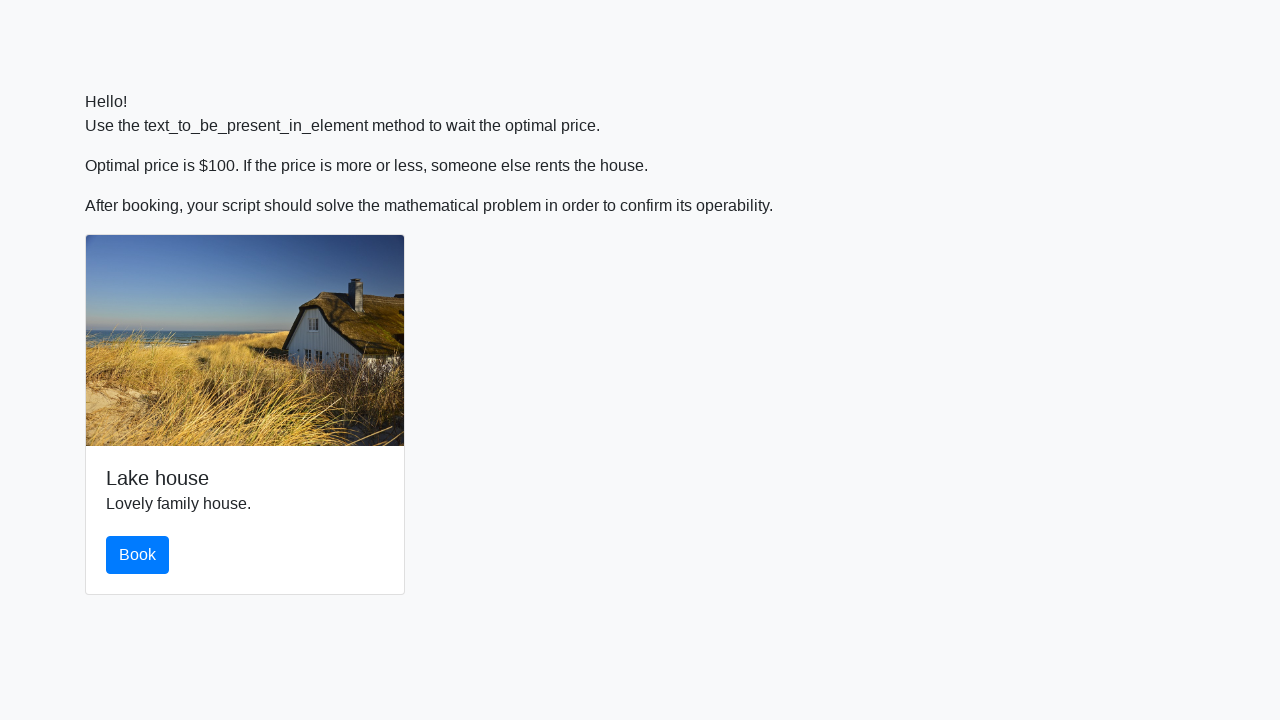

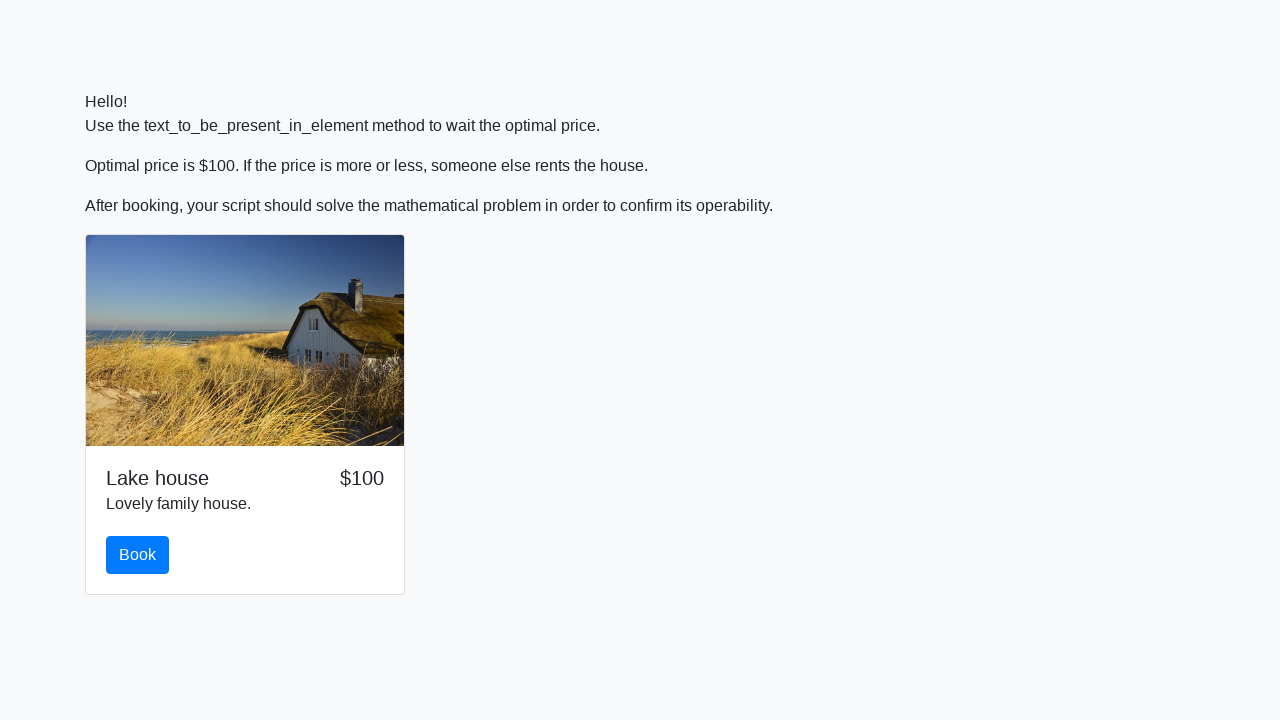